Tests that the currently applied filter link is highlighted with the selected class

Starting URL: https://demo.playwright.dev/todomvc

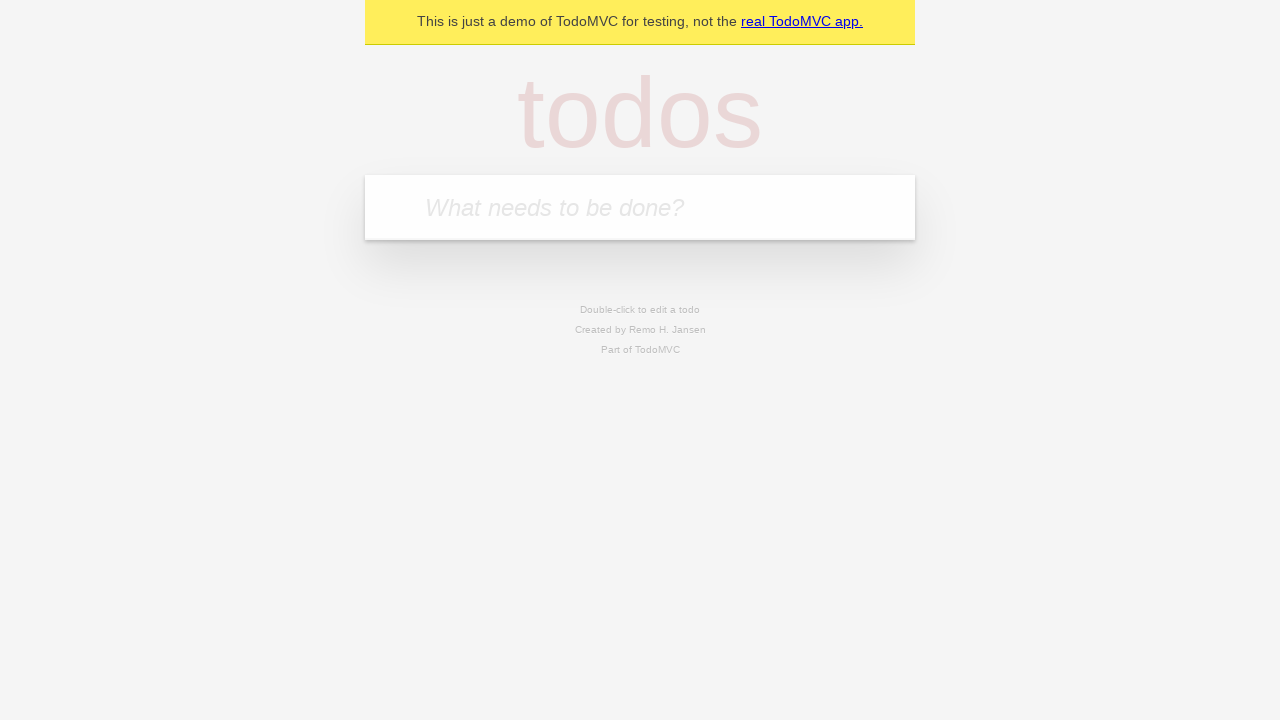

Filled todo input with 'buy some cheese' on internal:attr=[placeholder="What needs to be done?"i]
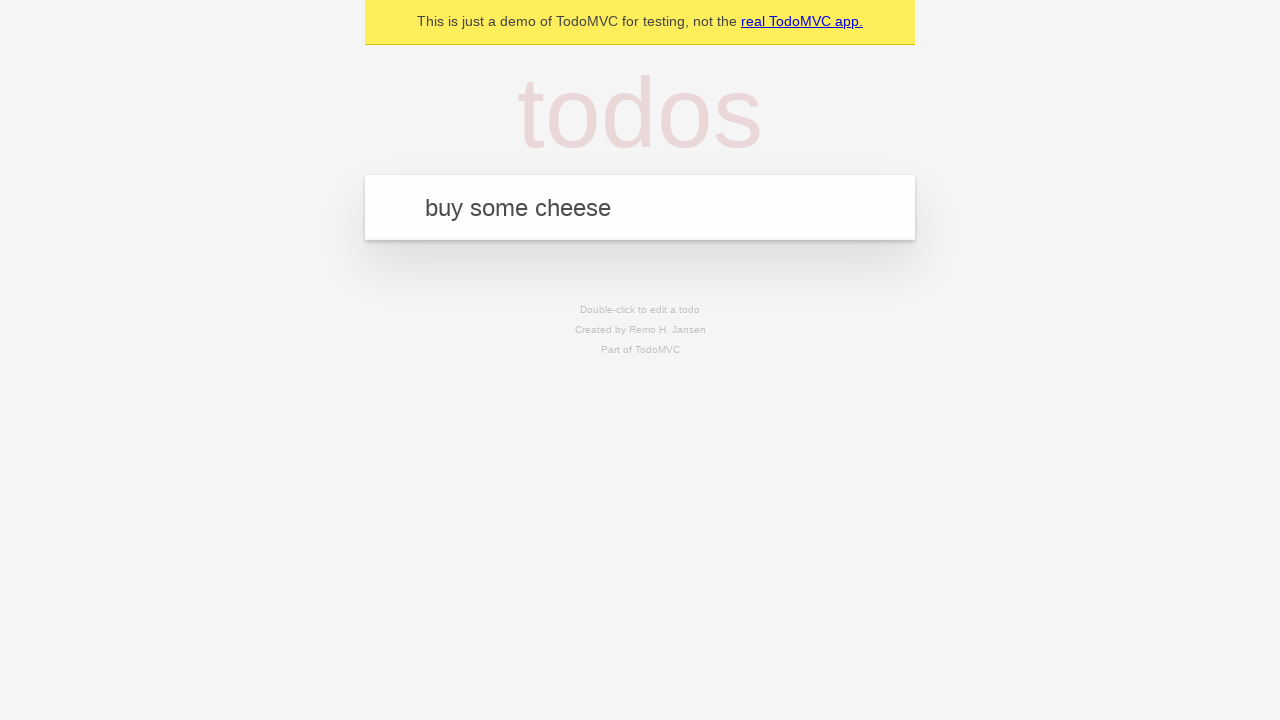

Pressed Enter to create first todo item on internal:attr=[placeholder="What needs to be done?"i]
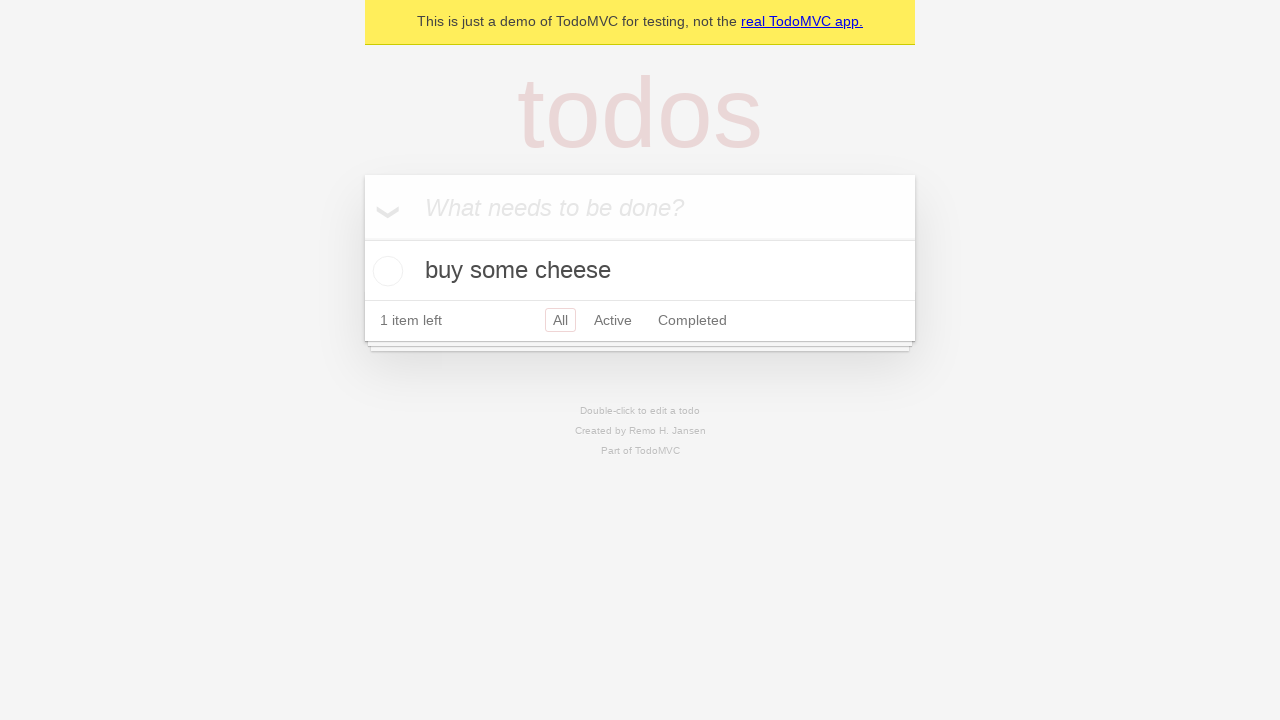

Filled todo input with 'feed the cat' on internal:attr=[placeholder="What needs to be done?"i]
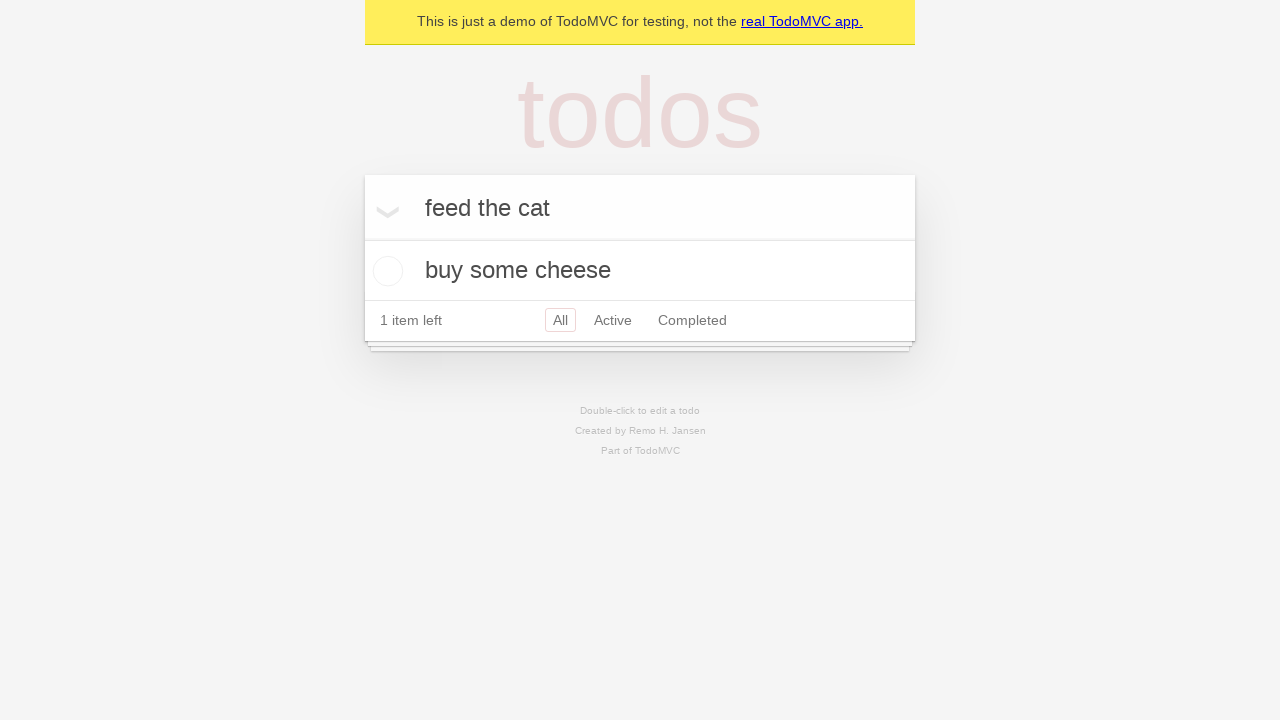

Pressed Enter to create second todo item on internal:attr=[placeholder="What needs to be done?"i]
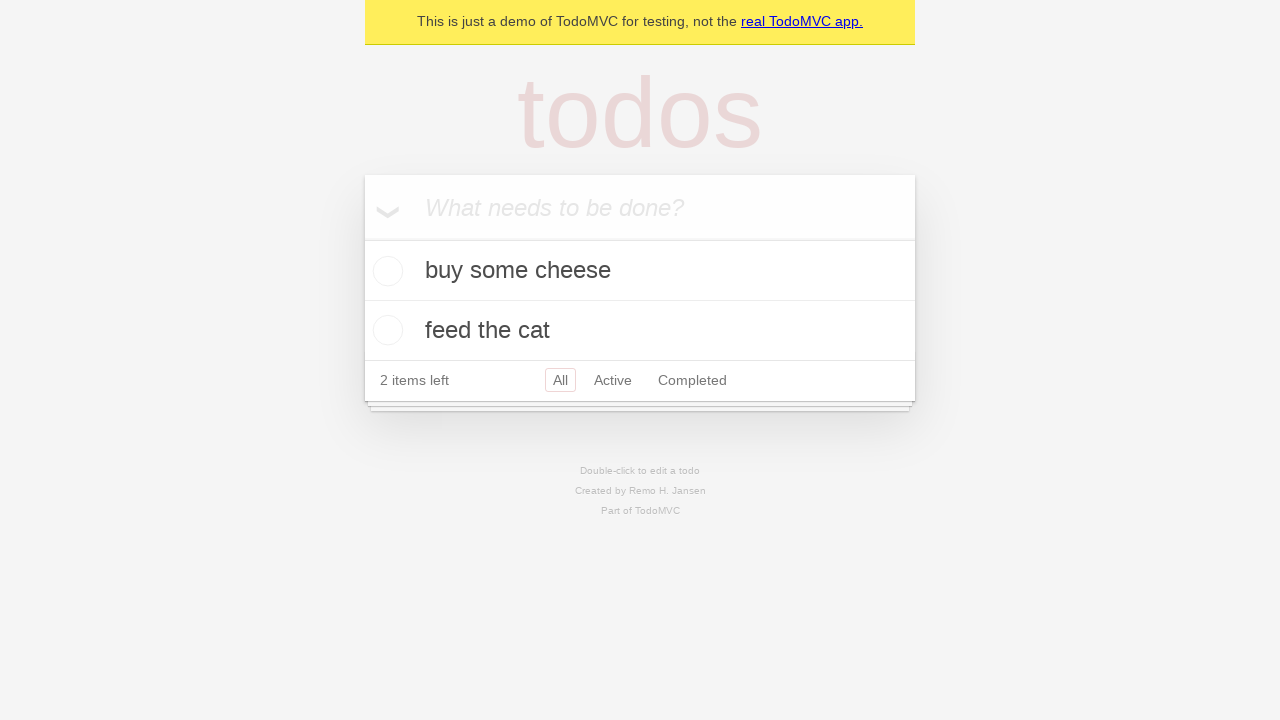

Filled todo input with 'book a doctors appointment' on internal:attr=[placeholder="What needs to be done?"i]
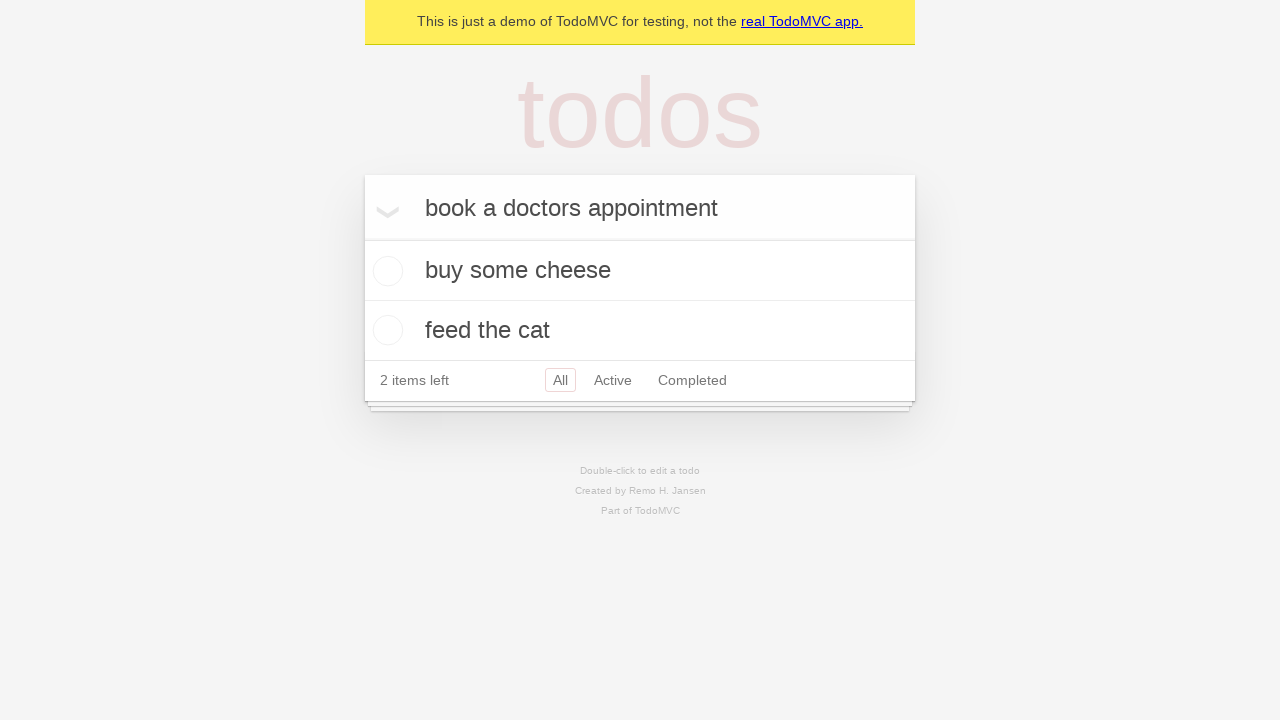

Pressed Enter to create third todo item on internal:attr=[placeholder="What needs to be done?"i]
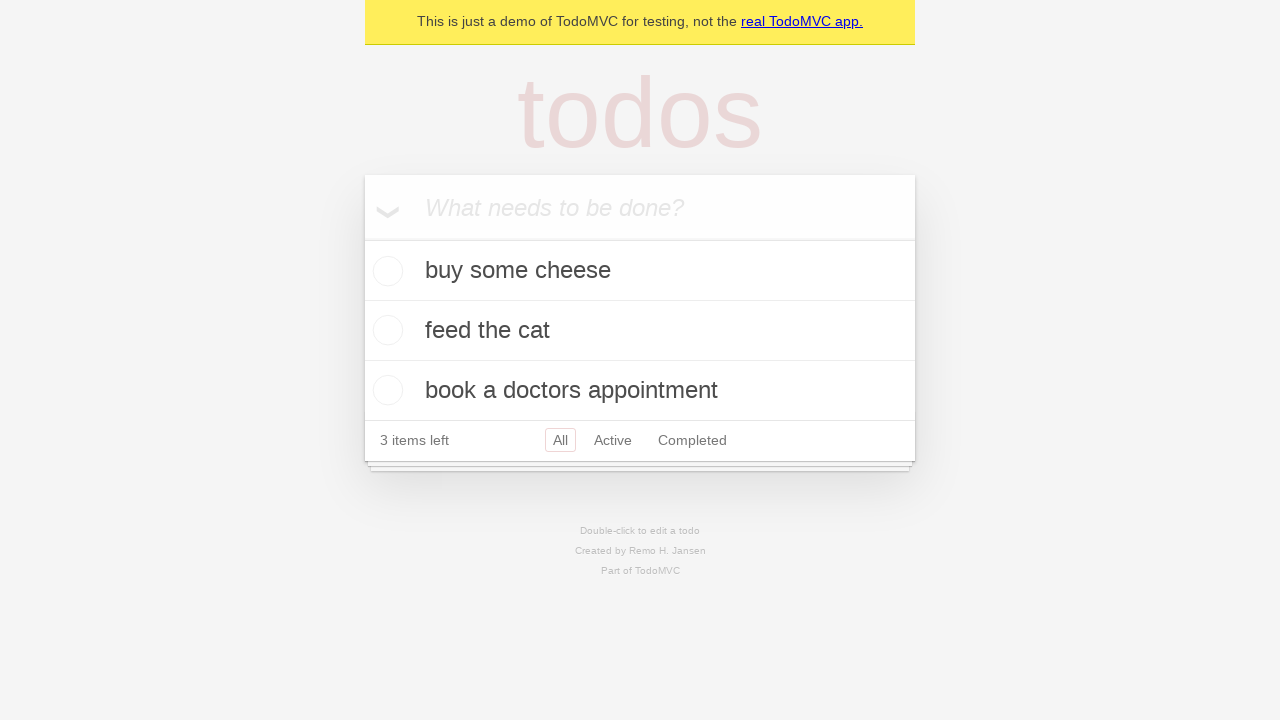

Clicked Active filter link at (613, 440) on internal:role=link[name="Active"i]
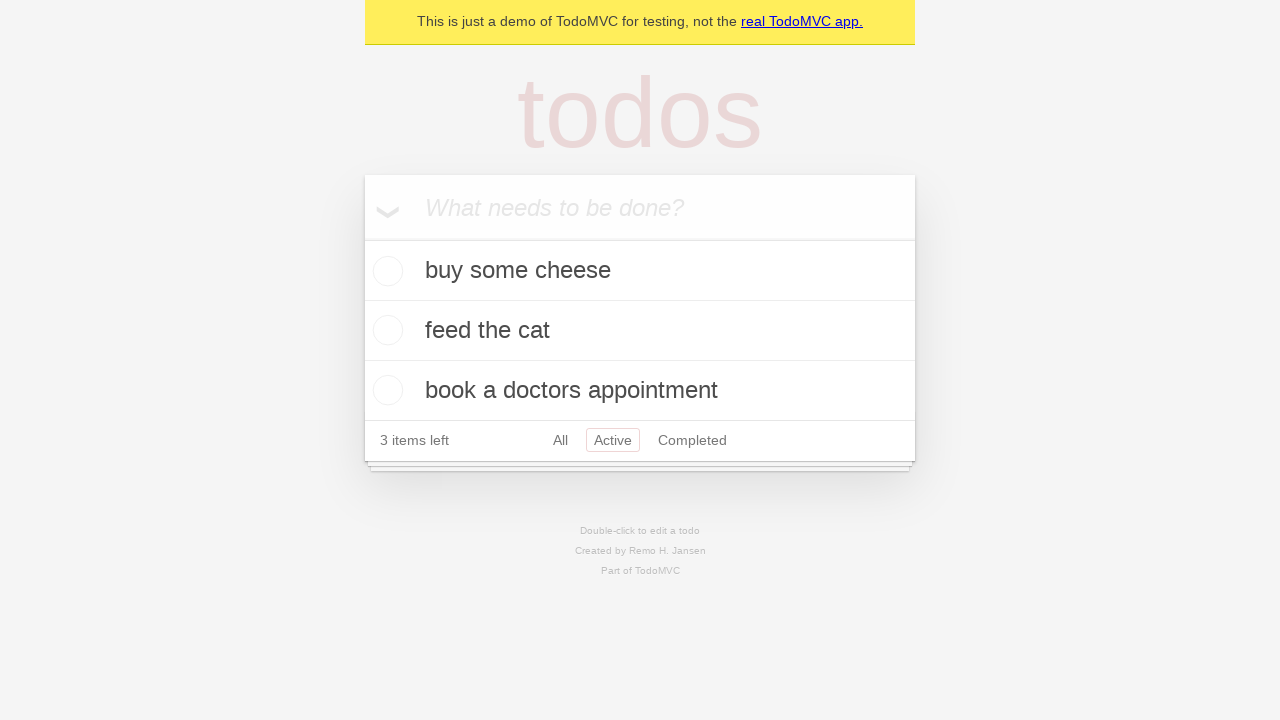

Clicked Completed filter link to verify highlighting at (692, 440) on internal:role=link[name="Completed"i]
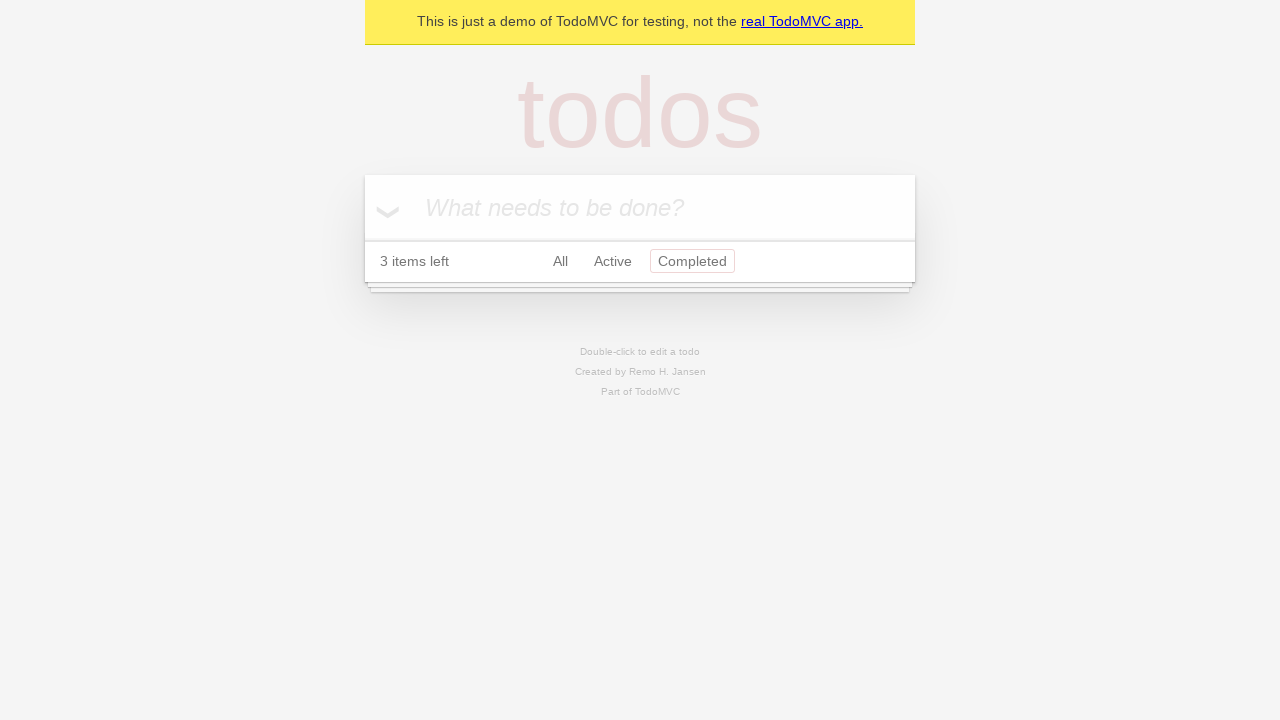

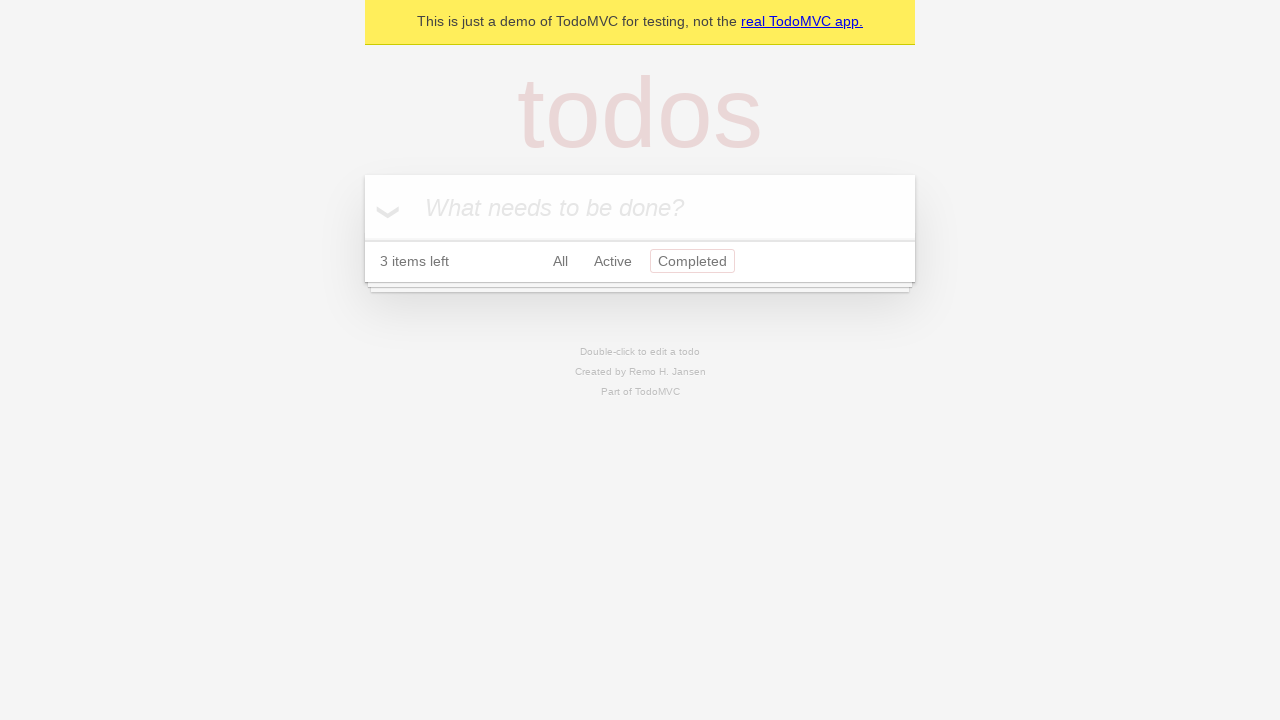